Tests JavaScript alert handling by clicking a button that triggers an alert and then accepting the alert dialog

Starting URL: https://demoqa.com/alerts

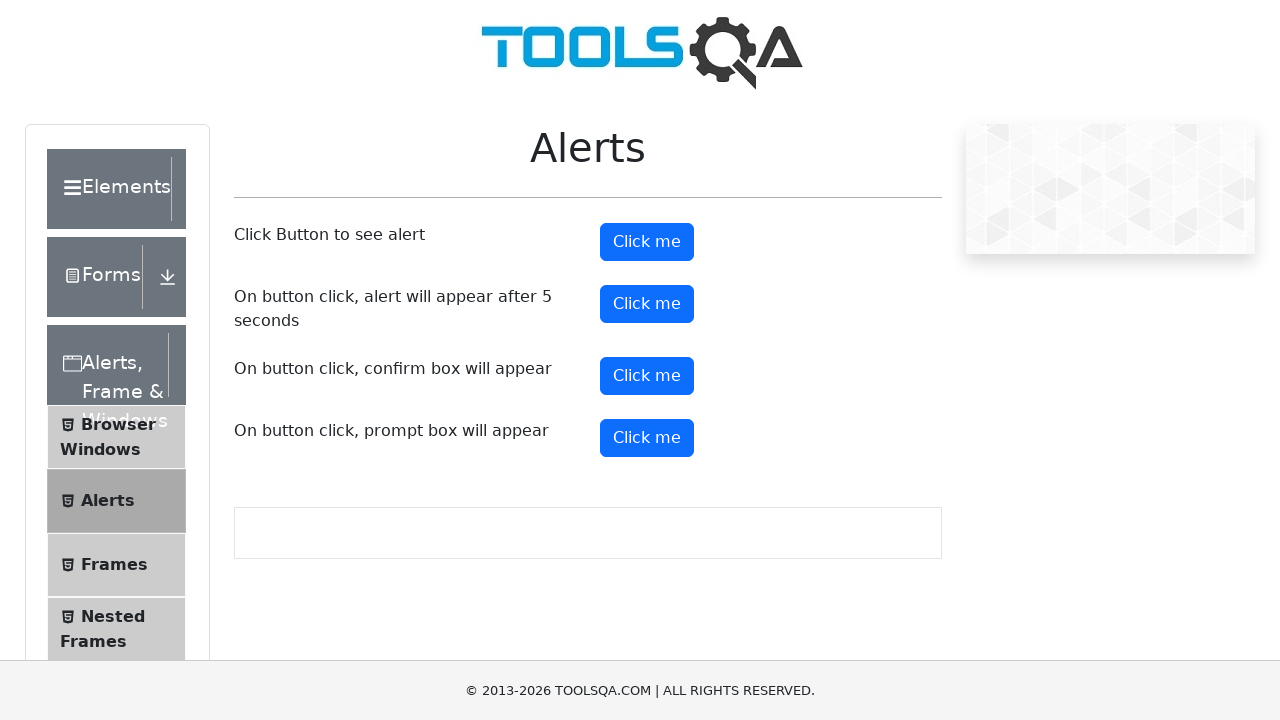

Set up dialog handler to automatically accept alerts
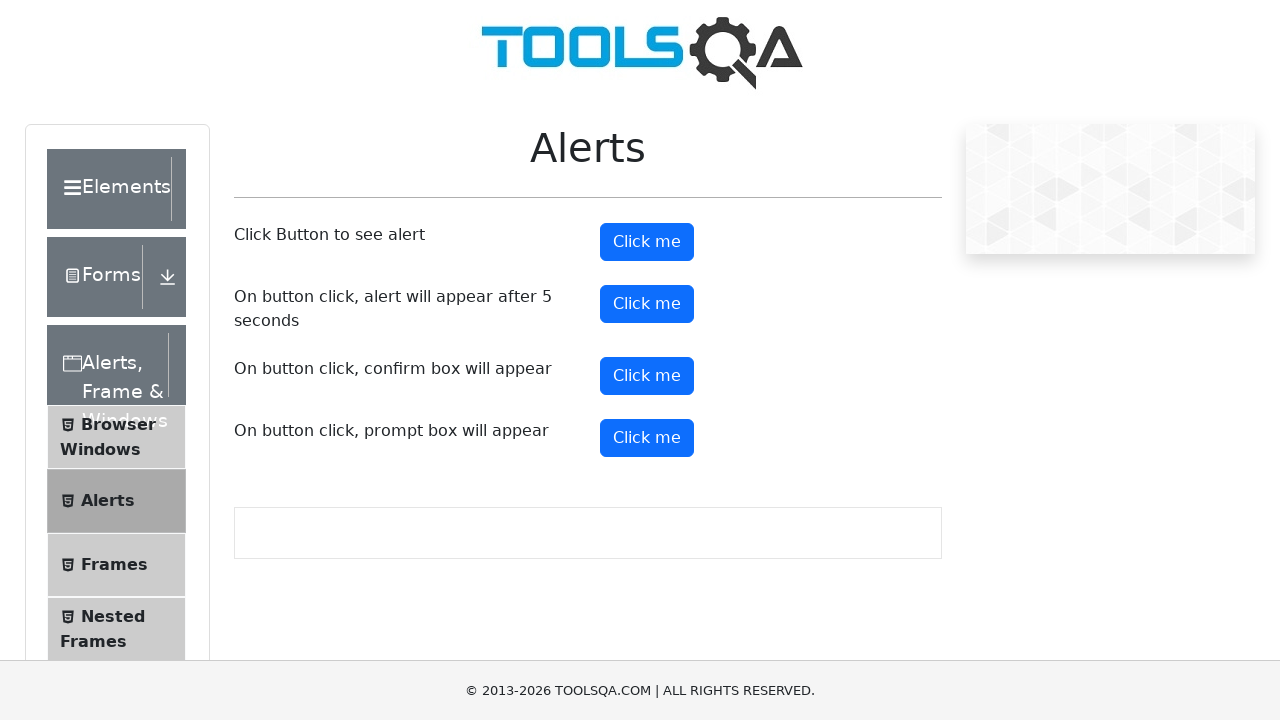

Clicked the alert button to trigger JavaScript alert at (647, 242) on #alertButton
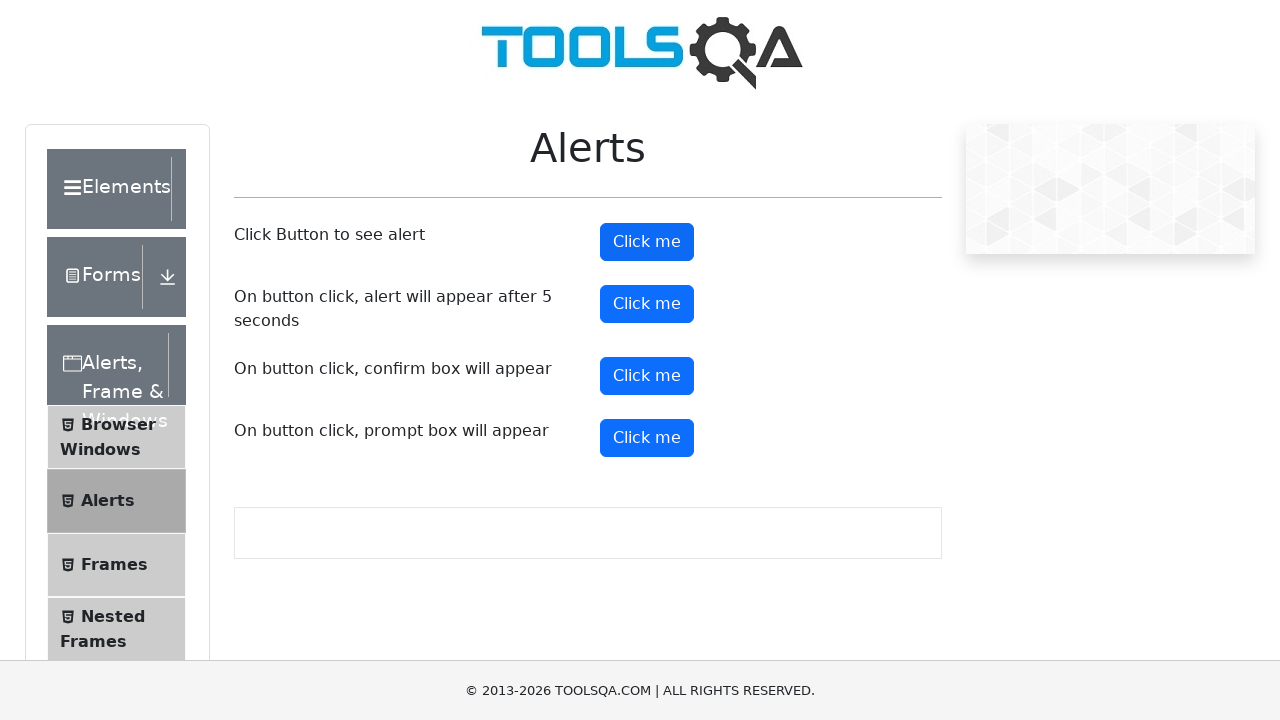

Alert dialog was accepted and handled
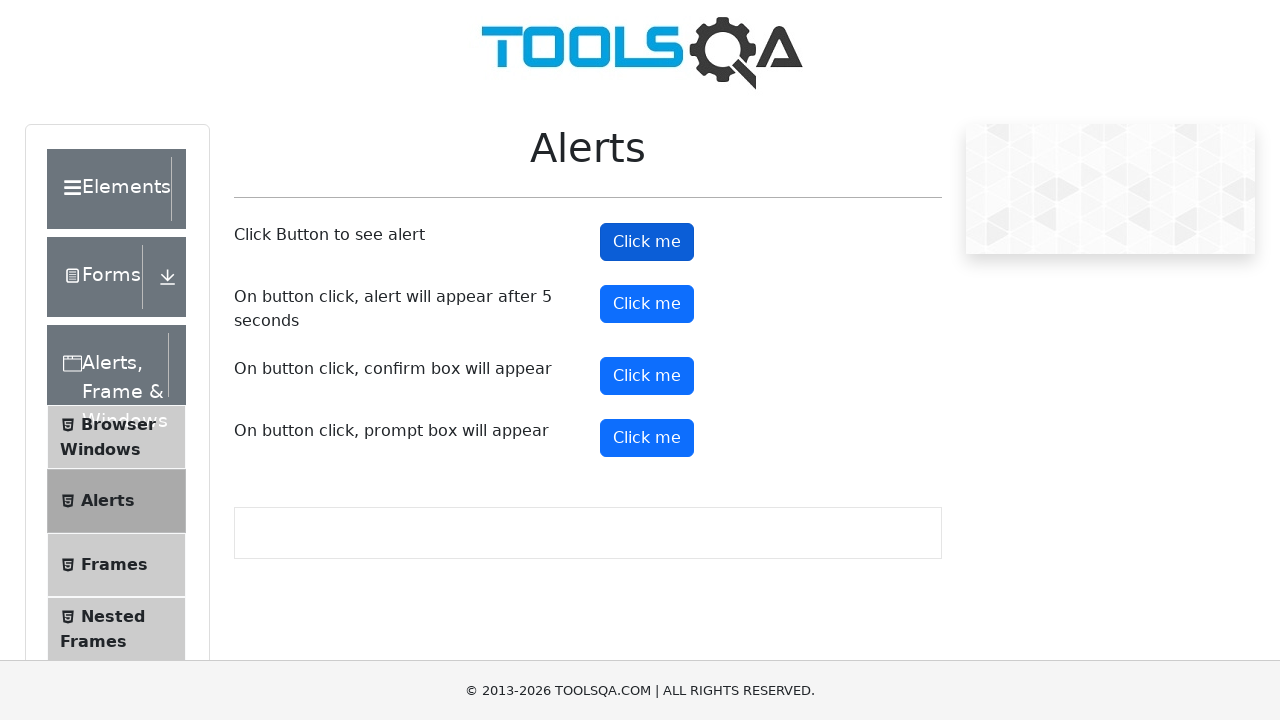

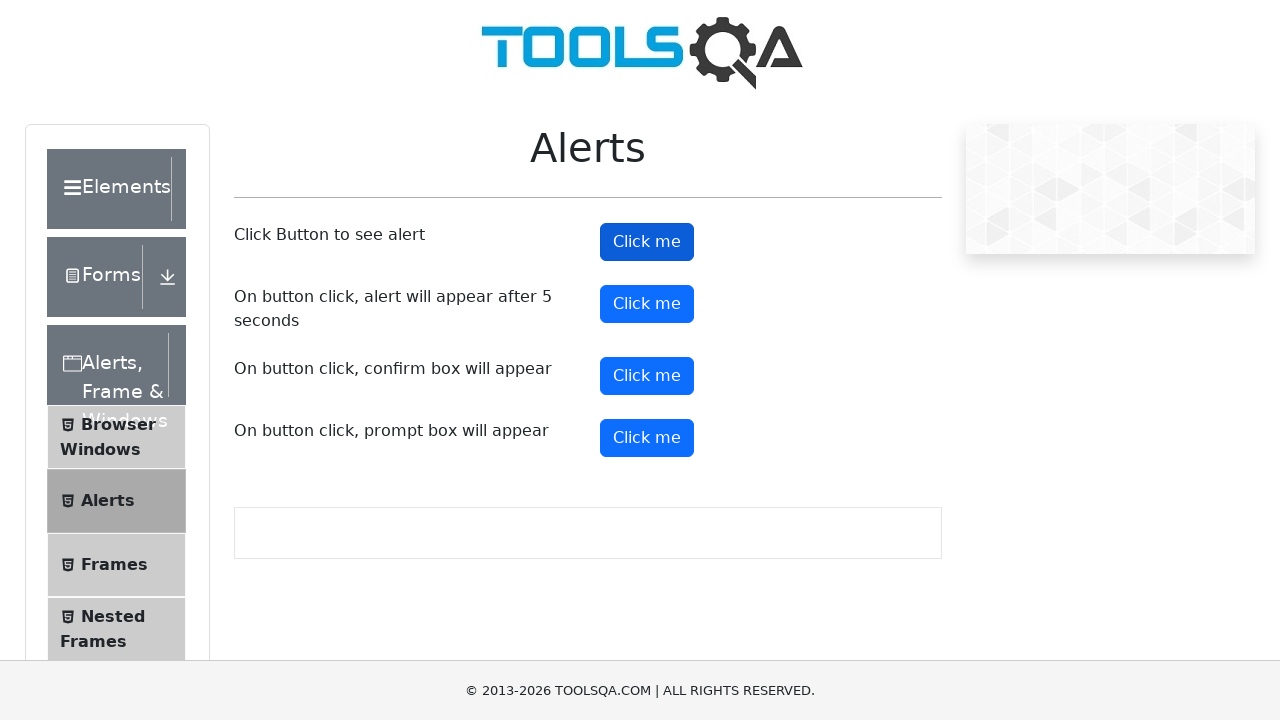